Opens a new window by clicking a link and switches to it to verify window switching functionality

Starting URL: https://the-internet.herokuapp.com/windows

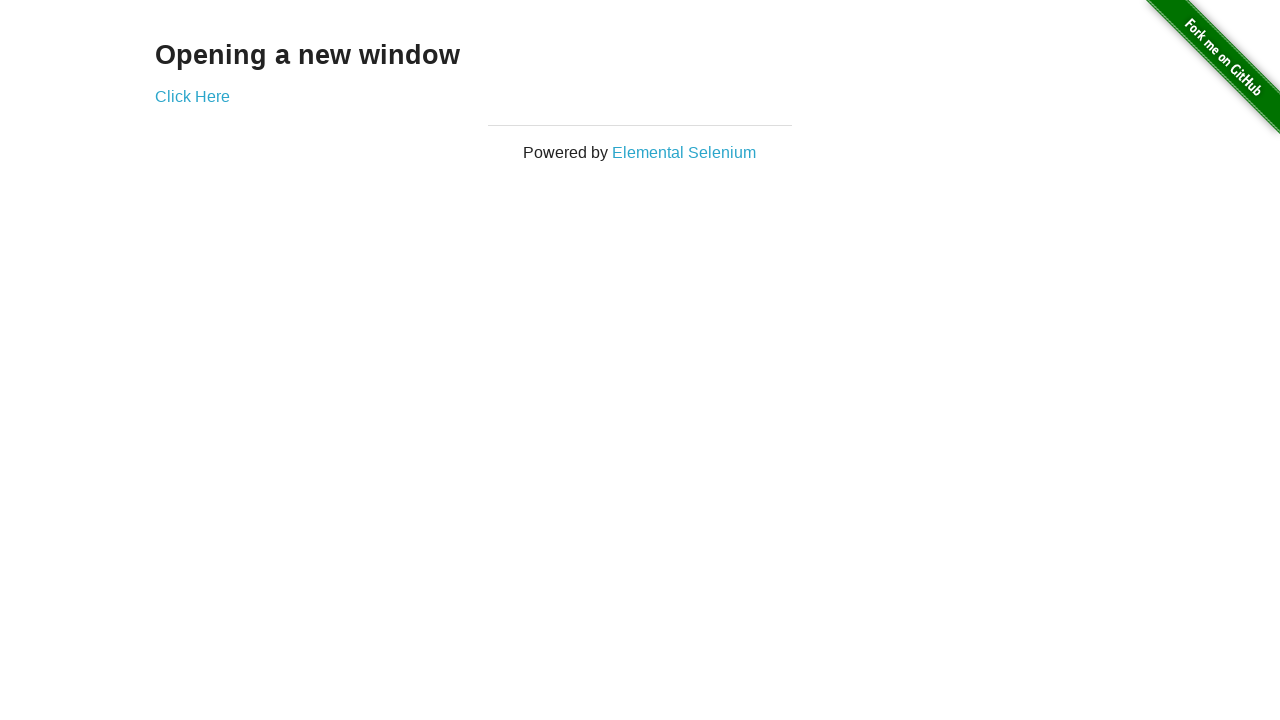

Clicked 'Click Here' link to open new window at (192, 96) on text=Click Here
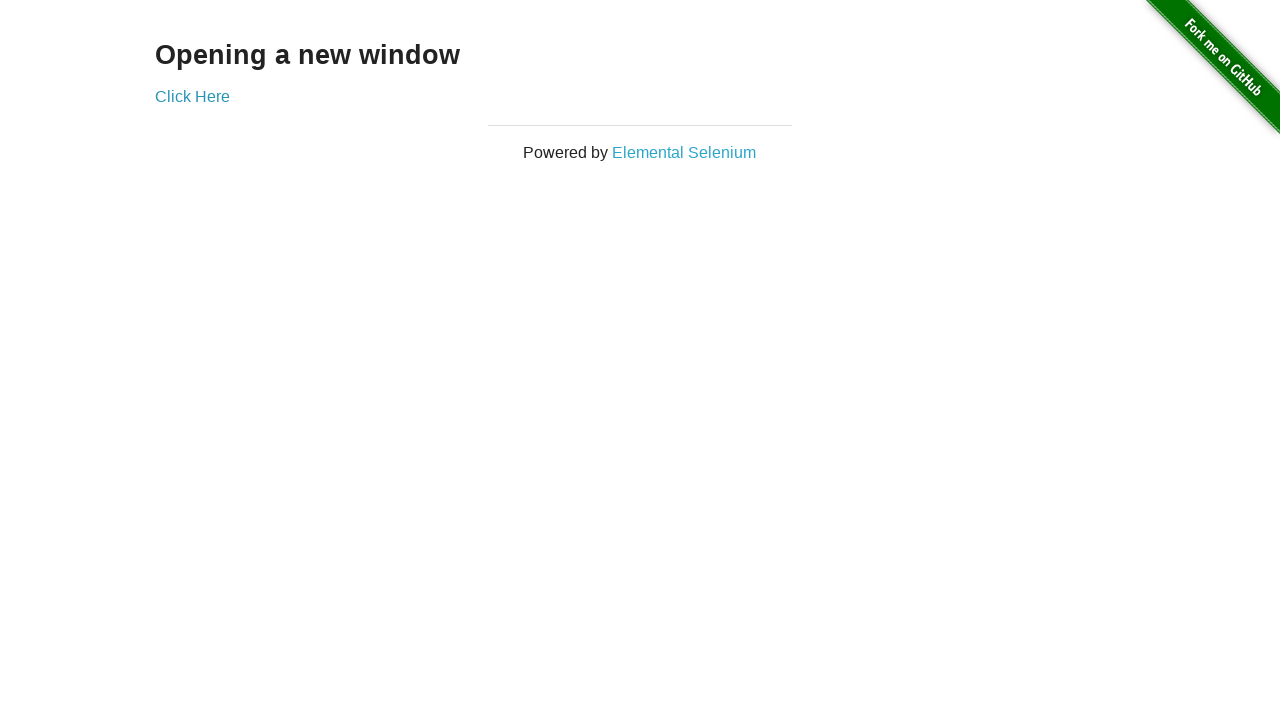

New window opened and captured at (192, 96) on text=Click Here
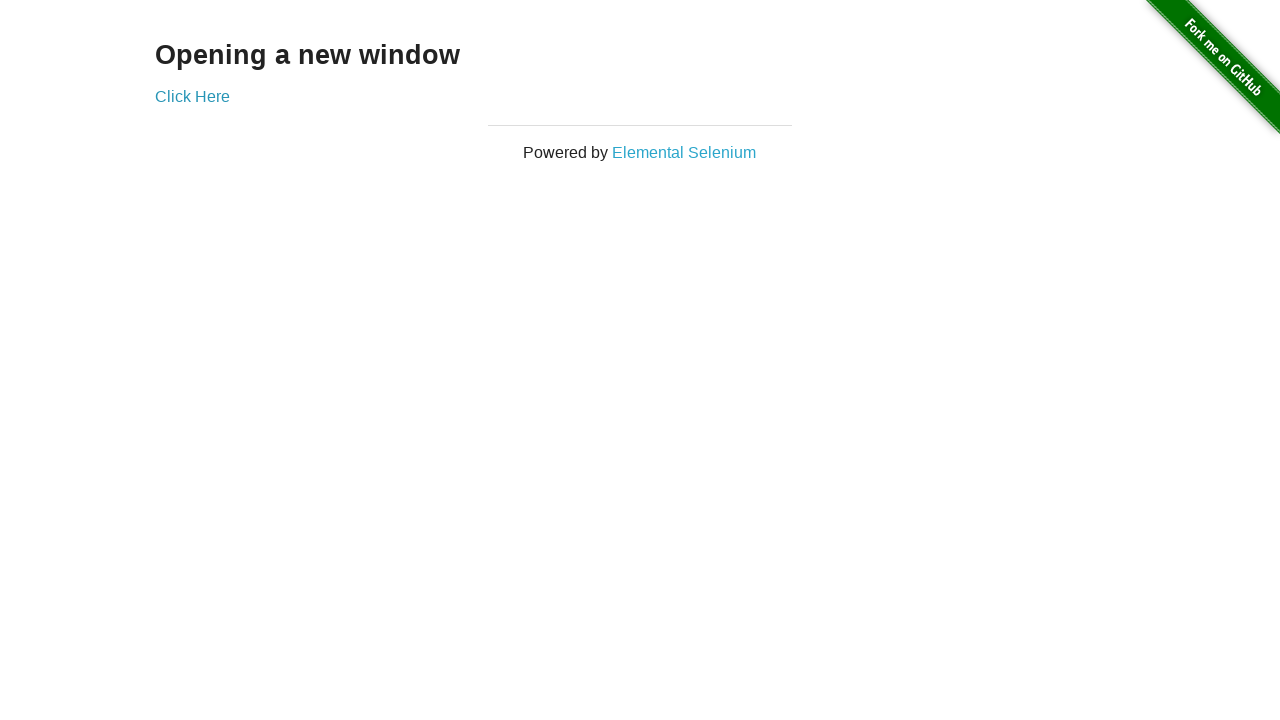

Switched context to new page object
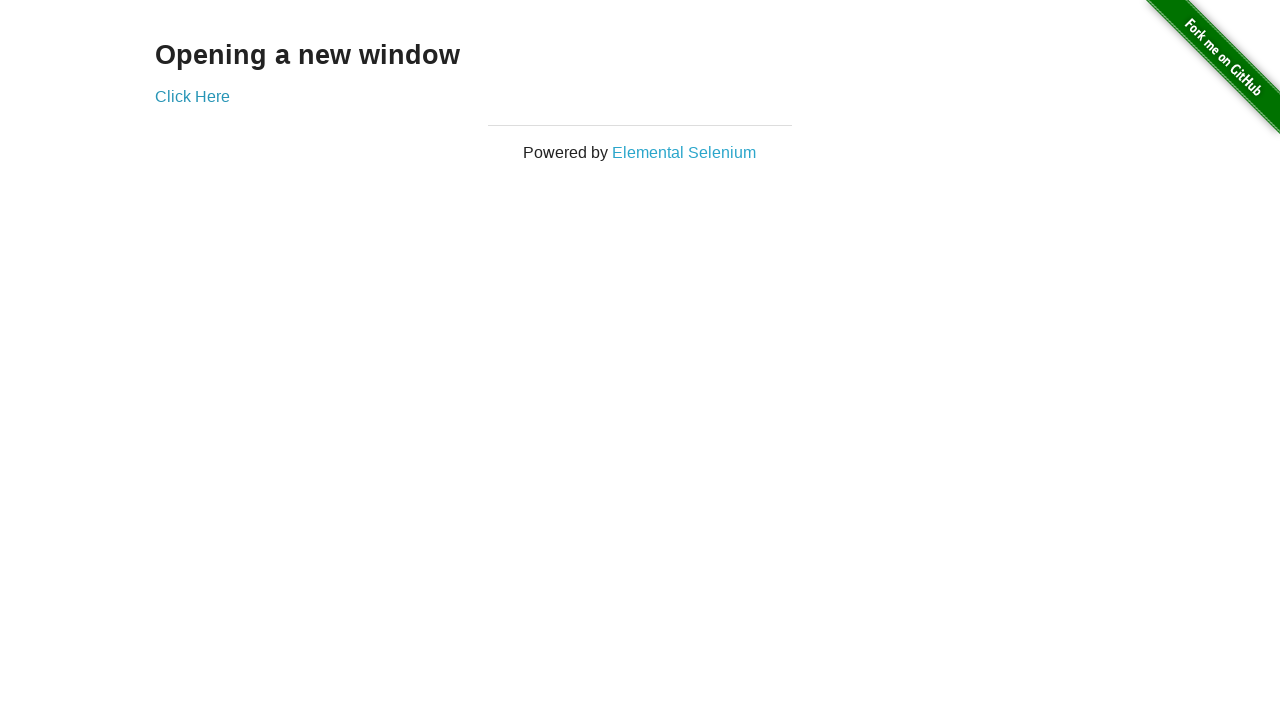

New page finished loading
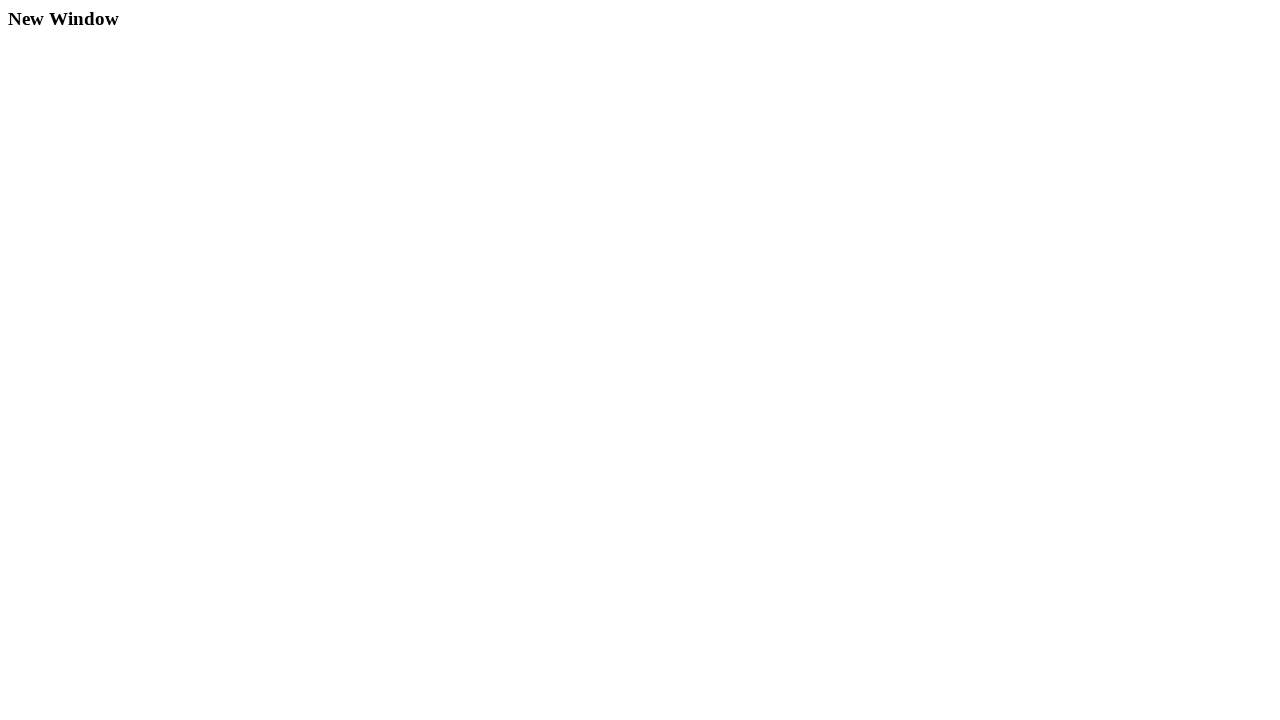

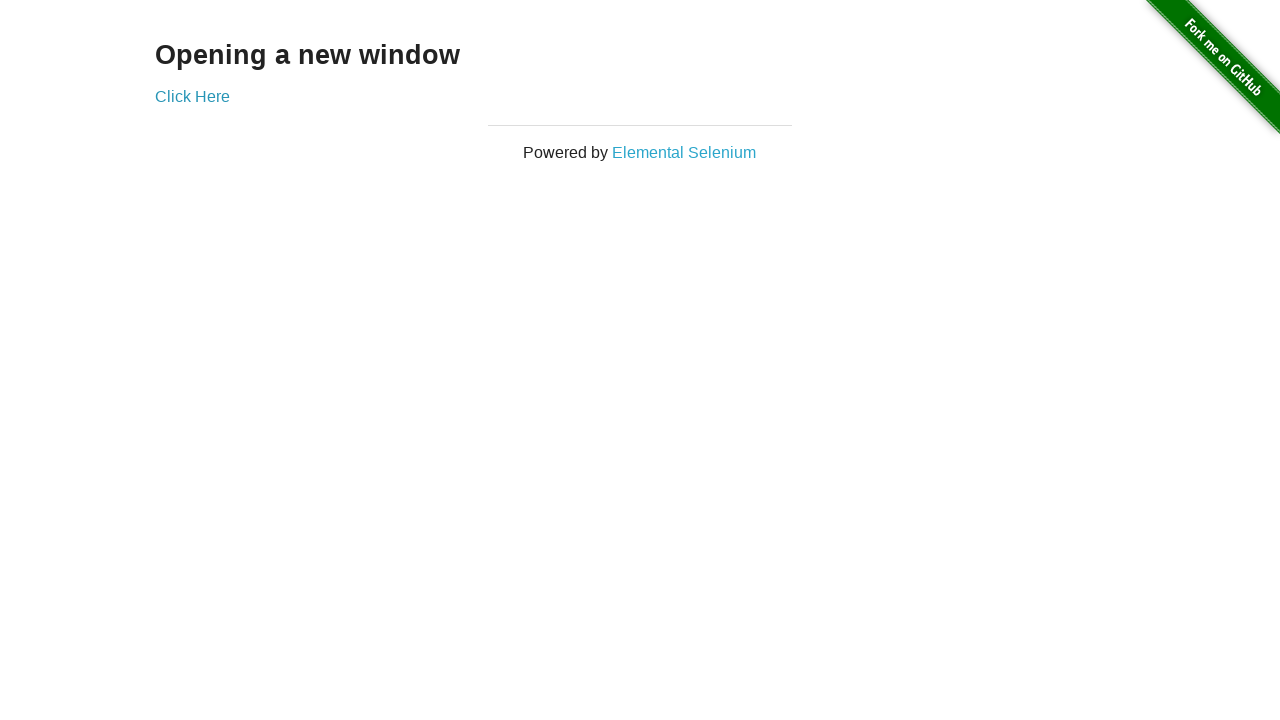